Tests a form submission by entering a name and number into input fields, clicking submit, and verifying a success alert appears

Starting URL: https://sauce-form.vercel.app/

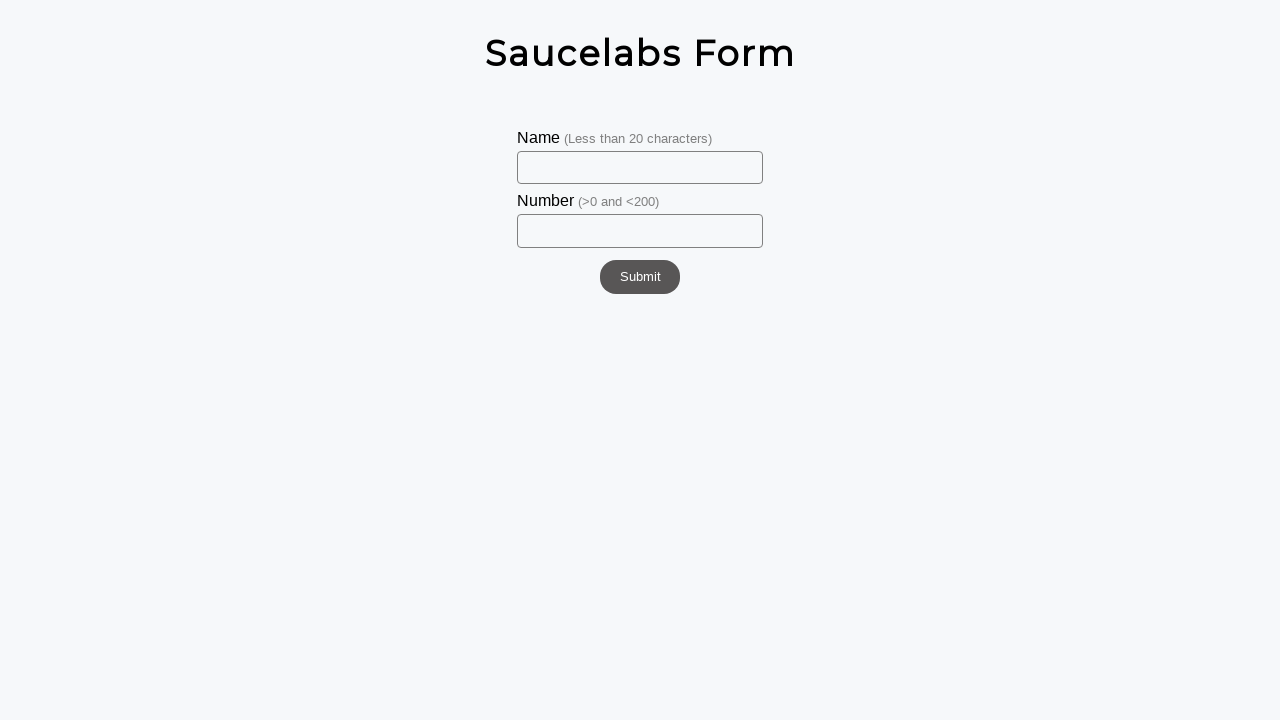

Filled name field with 'Johan' on #name
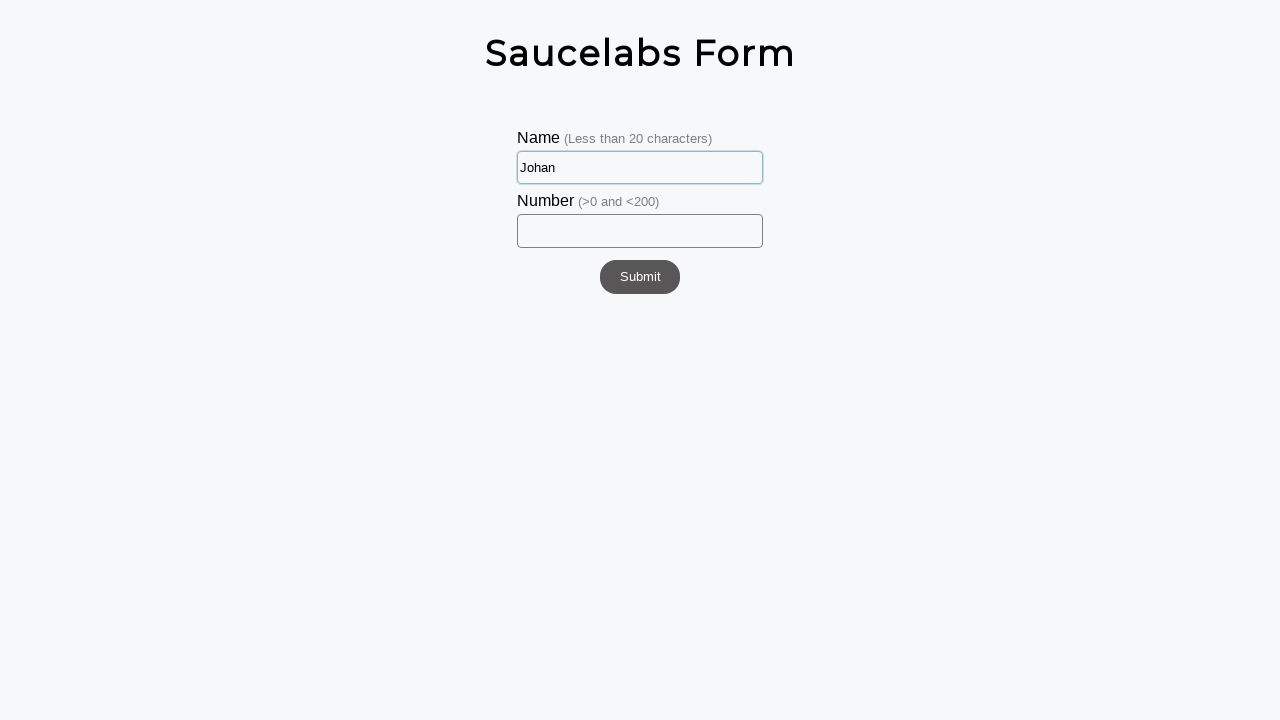

Filled number field with '20' on #number
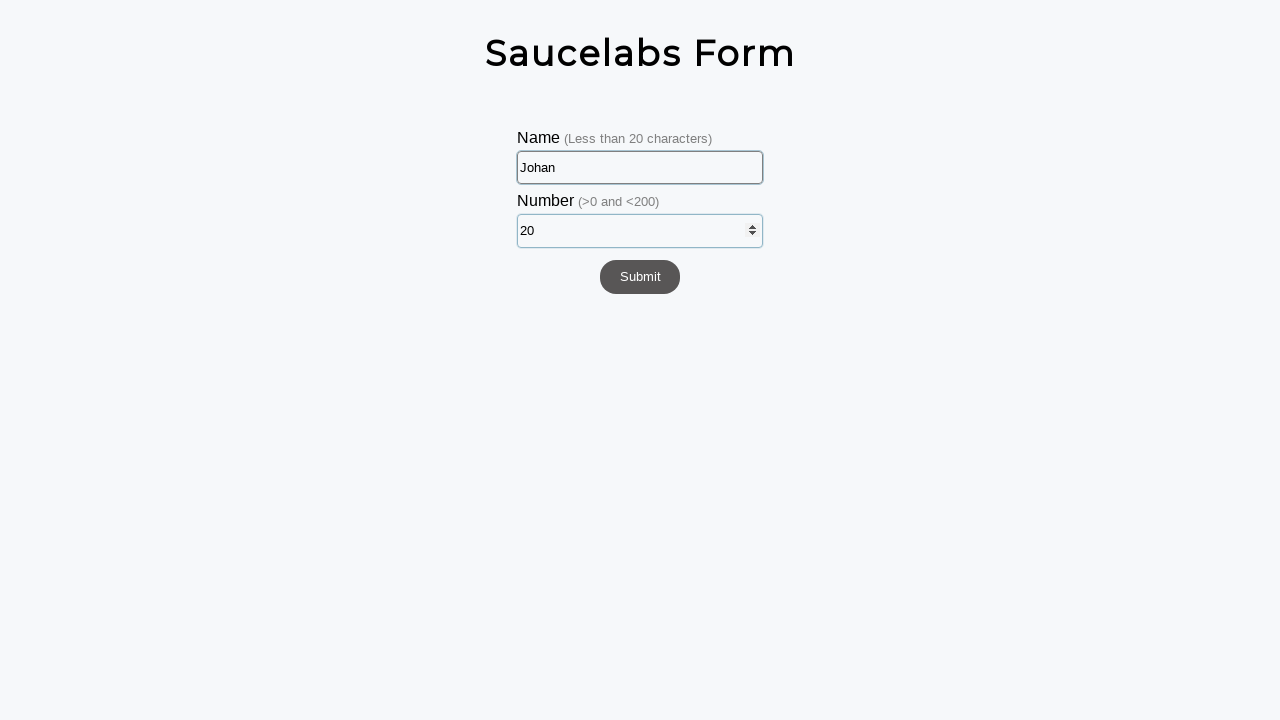

Clicked submit button at (640, 277) on #submit
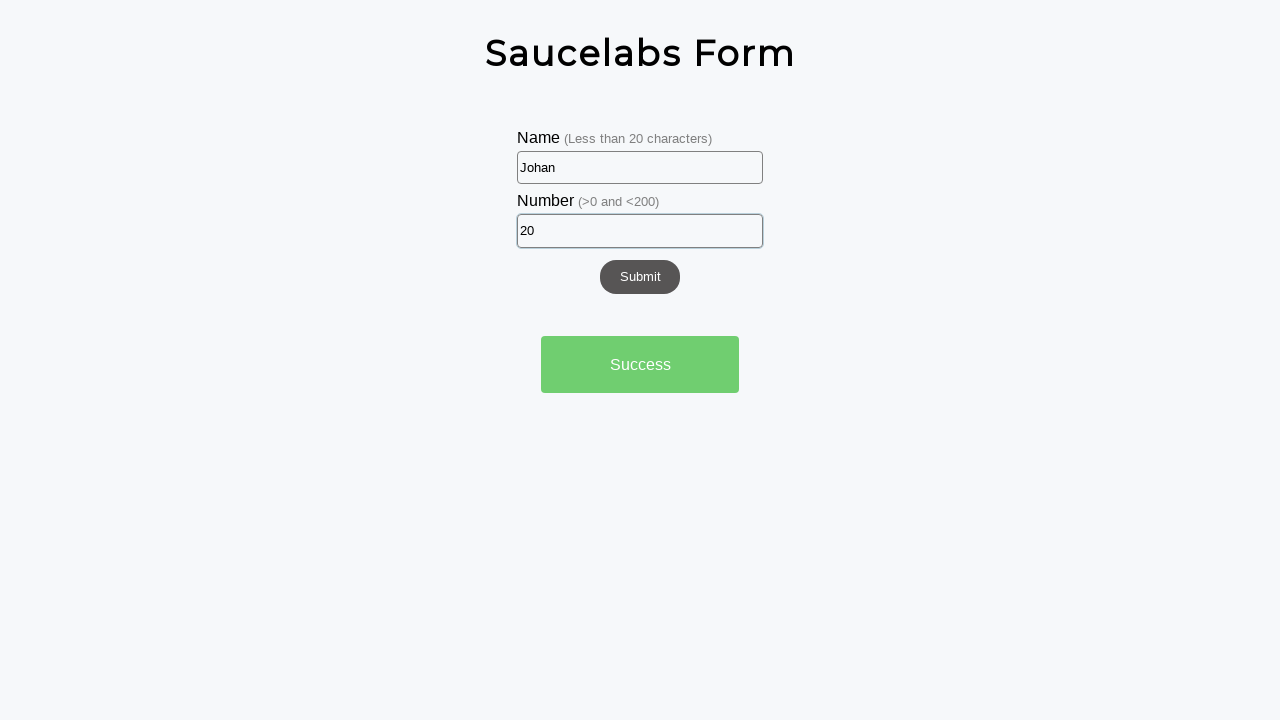

Success alert appeared
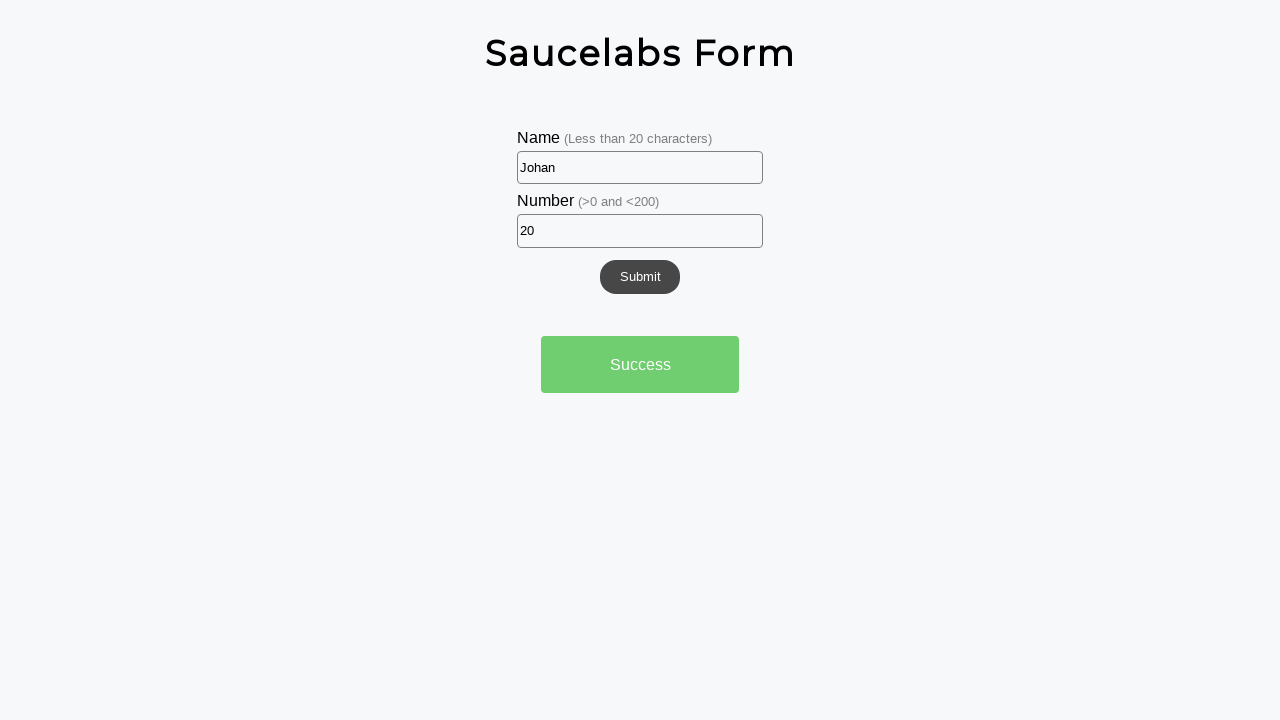

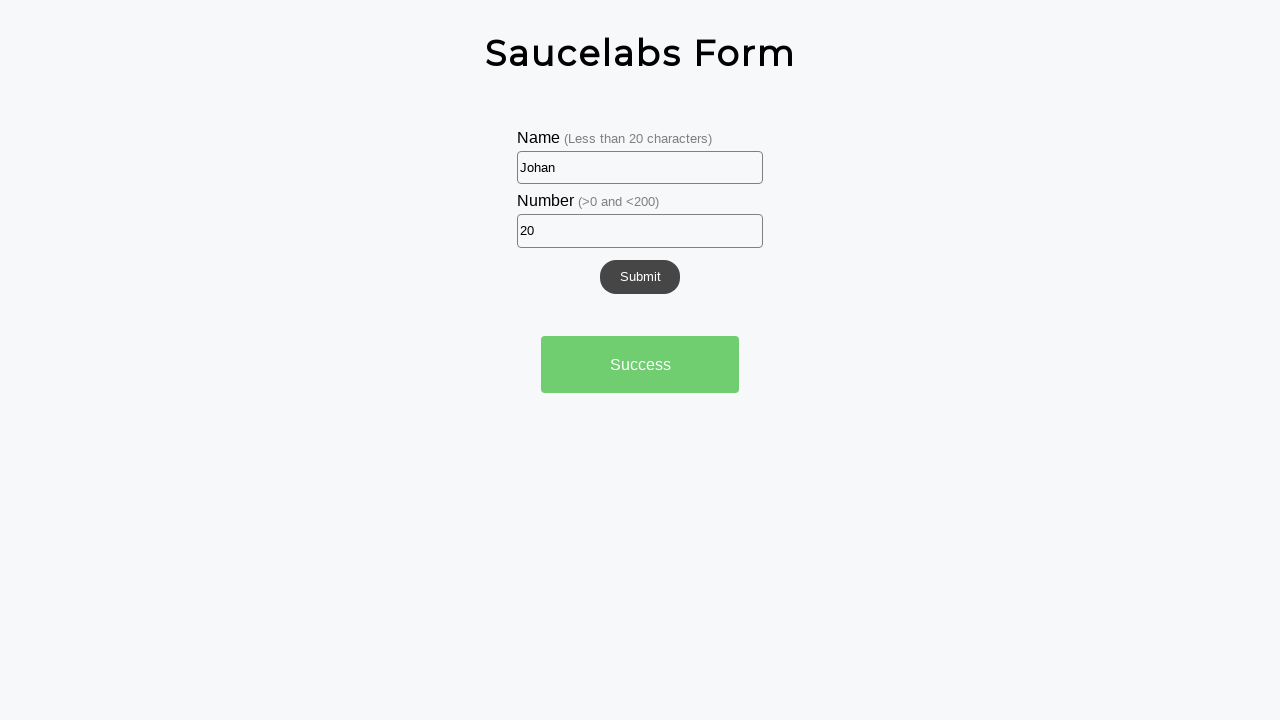